Tests geolocation functionality by clicking the get-coordinates button and waiting for the coordinates element to become visible on a demo page.

Starting URL: https://bonigarcia.dev/selenium-webdriver-java/geolocation.html

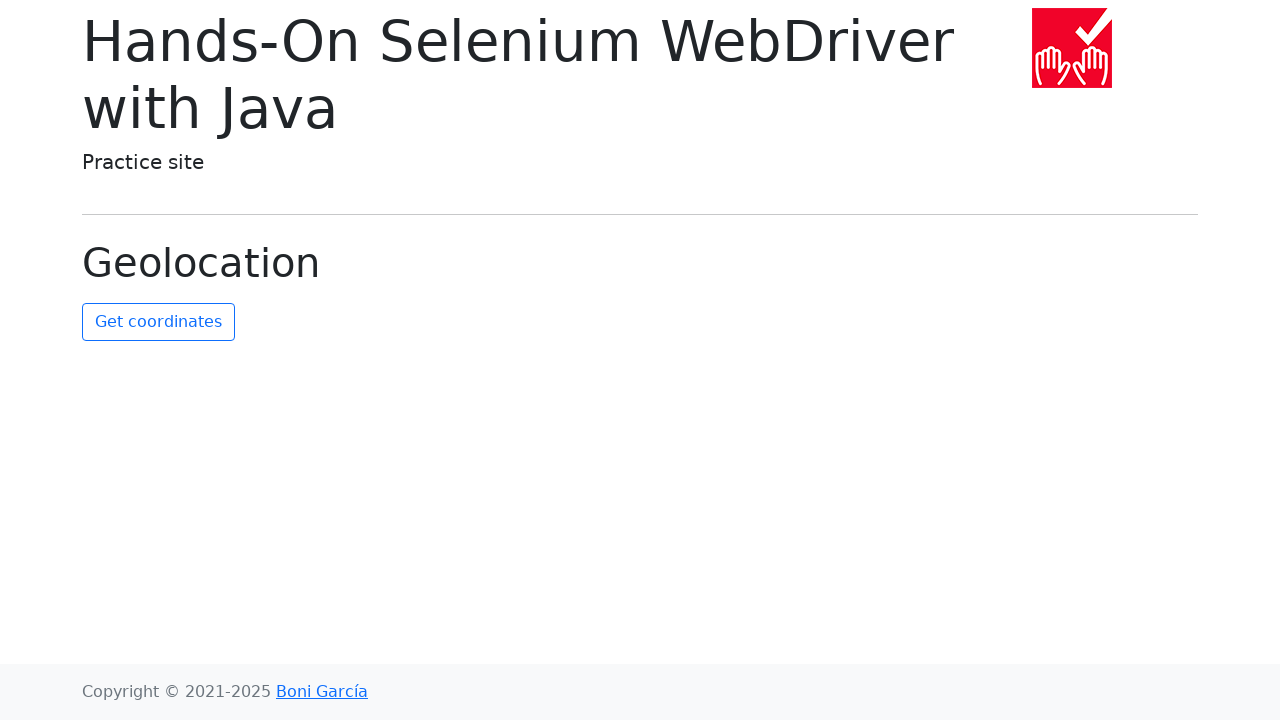

Clicked the get-coordinates button at (158, 322) on #get-coordinates
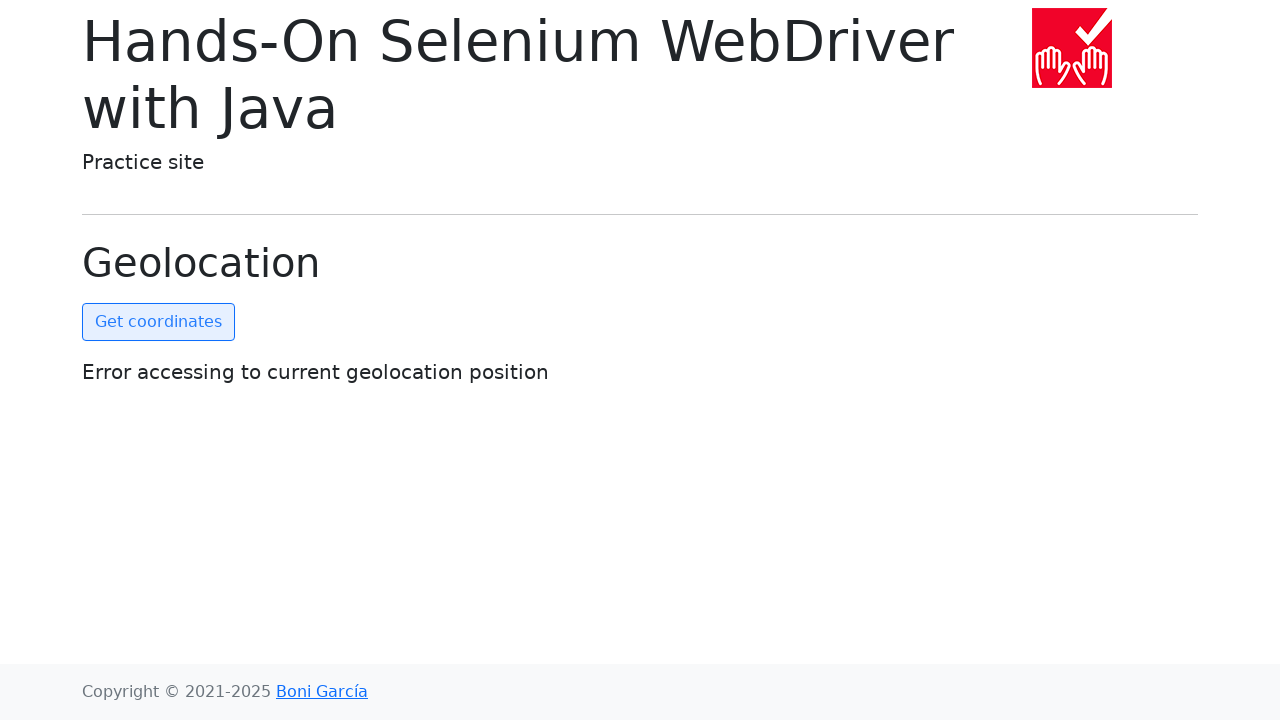

Coordinates element became visible
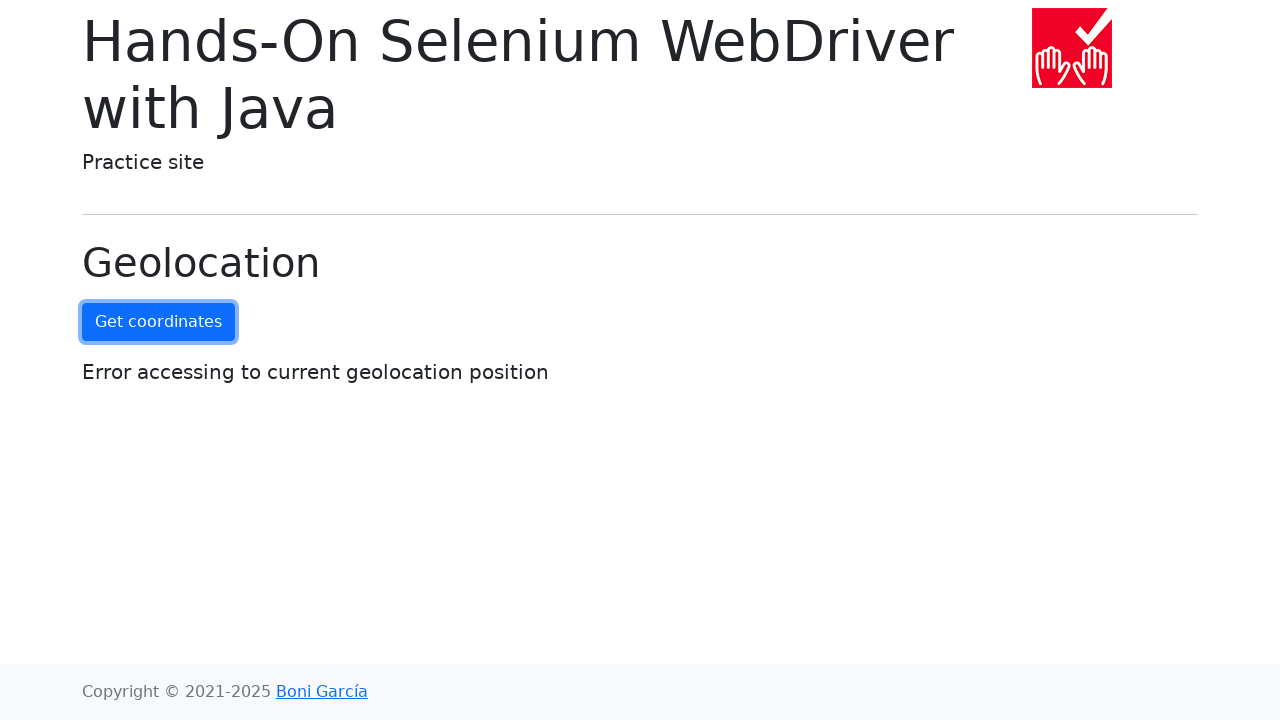

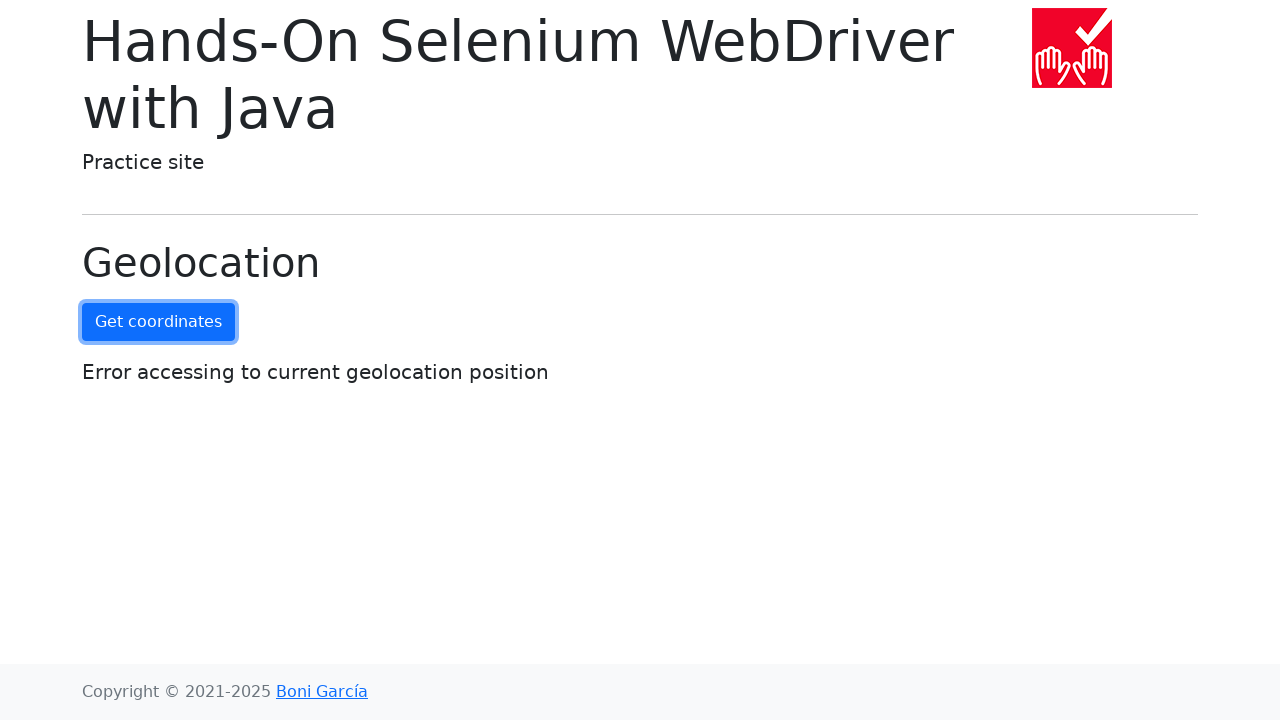